Tests navigation to the Checkboxes page by clicking the link and verifying the page title

Starting URL: http://the-internet.herokuapp.com/

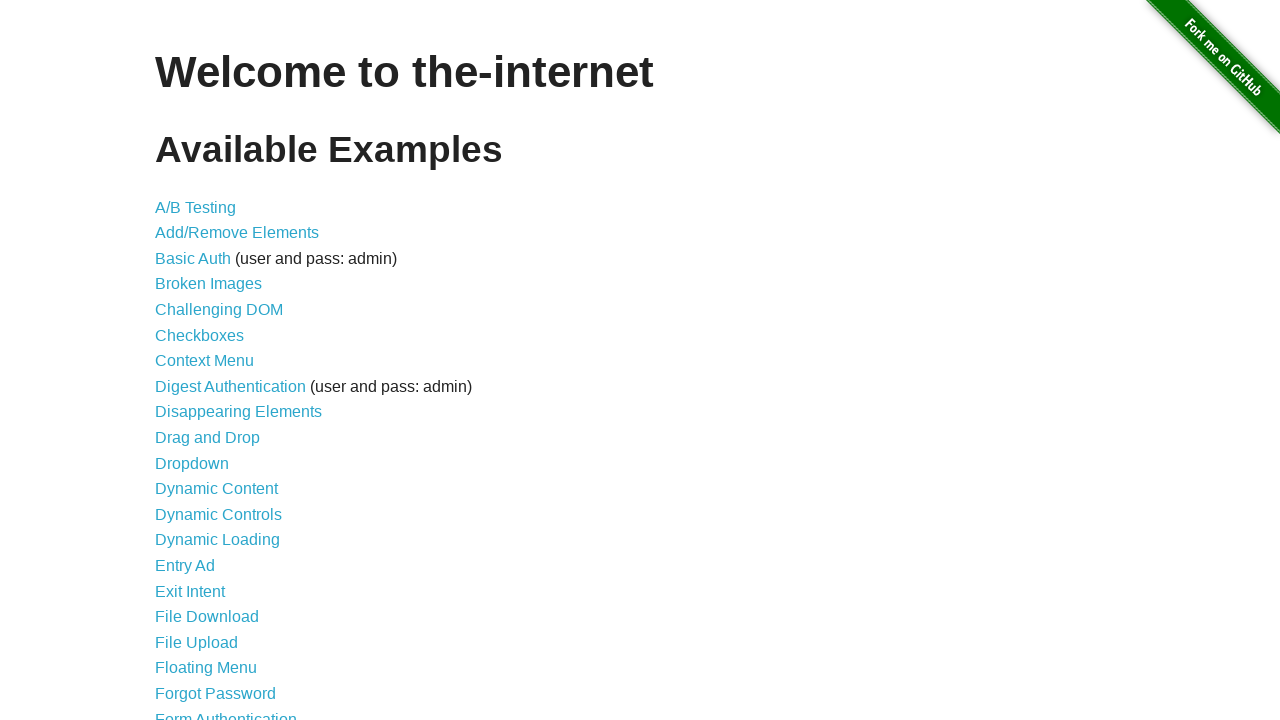

Clicked on Checkboxes link at (200, 335) on a:has-text('Checkboxes')
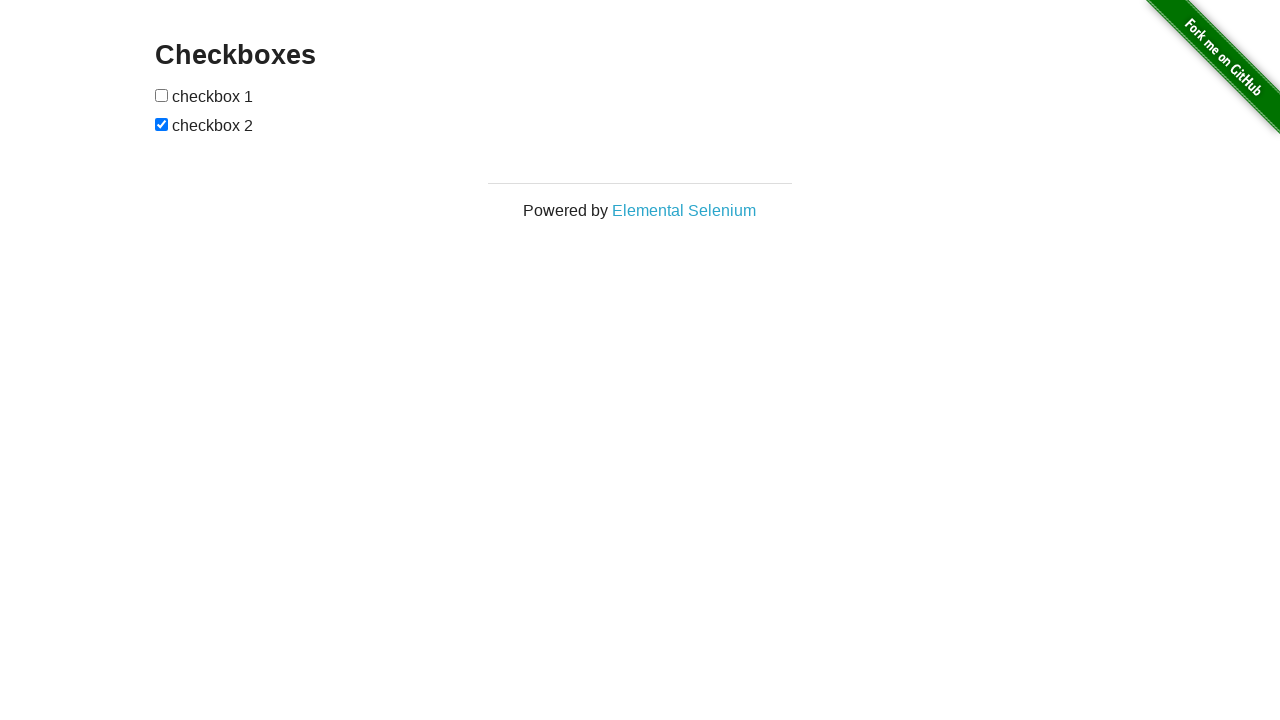

Checkboxes page title loaded and verified
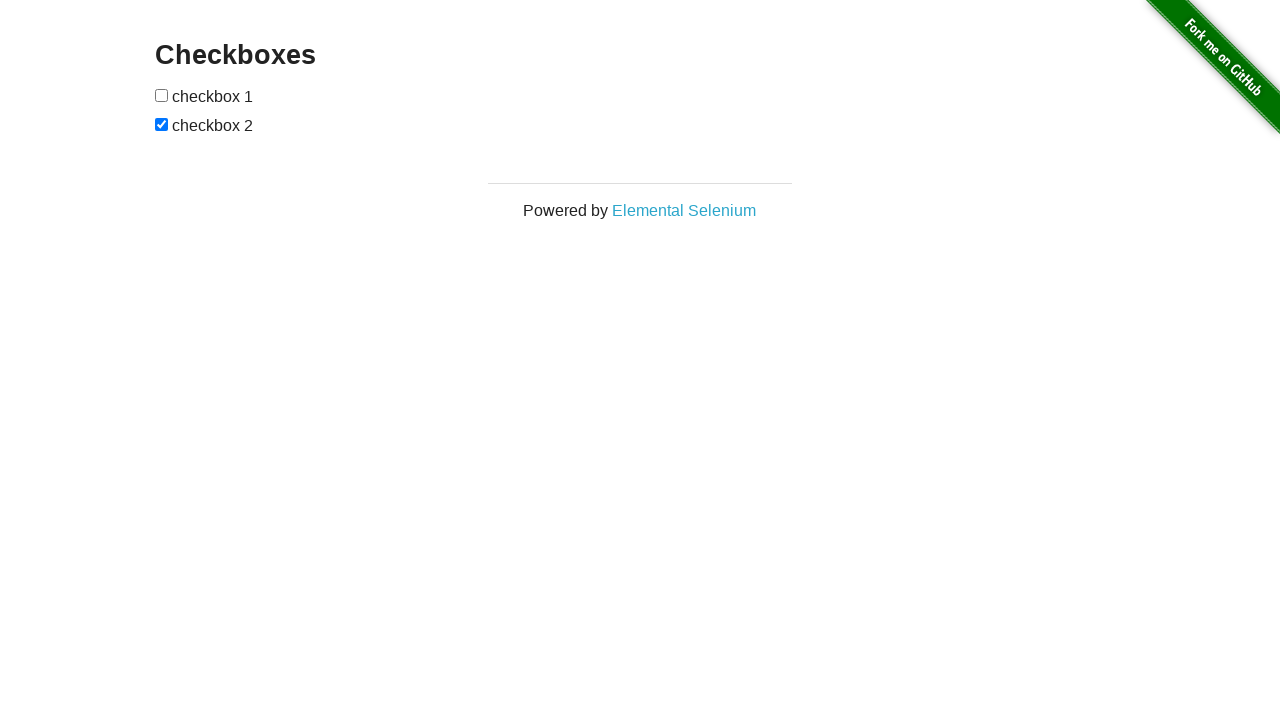

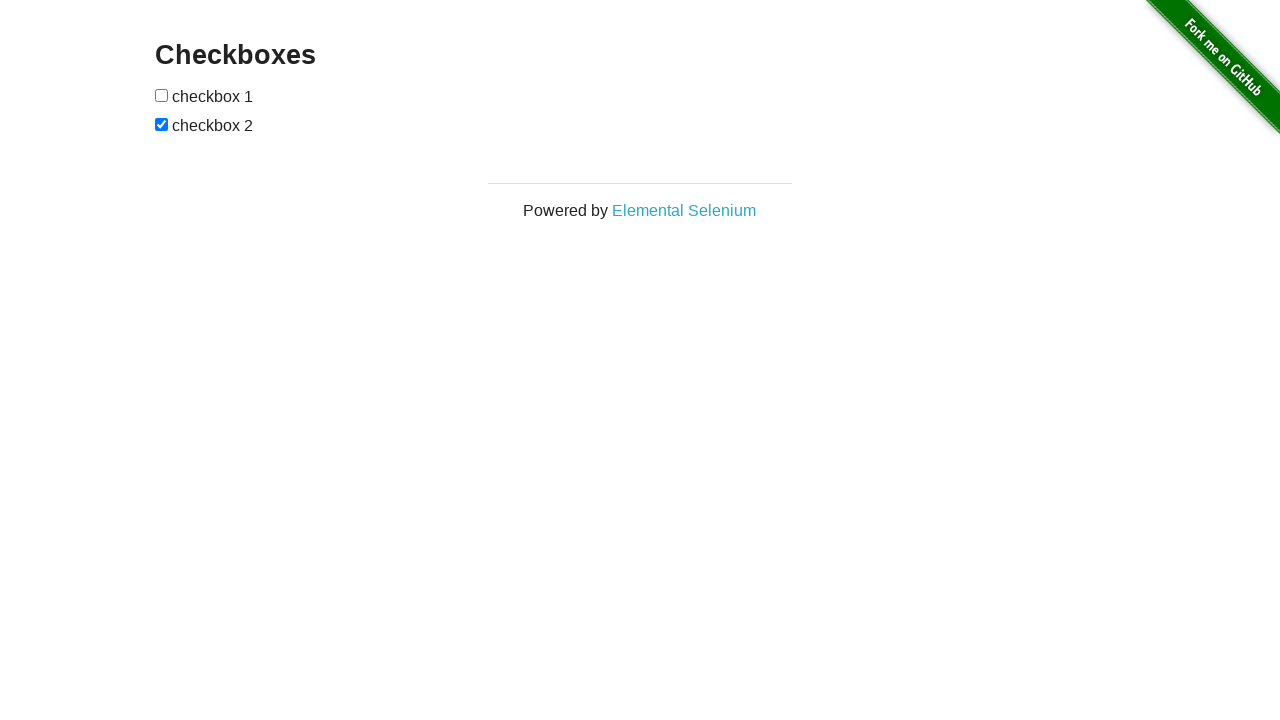